Tests e-commerce functionality by searching for specific products (Cucumber, Beetroot, Brocolli), increasing their quantities, and adding them to cart

Starting URL: https://rahulshettyacademy.com/seleniumPractise/#/

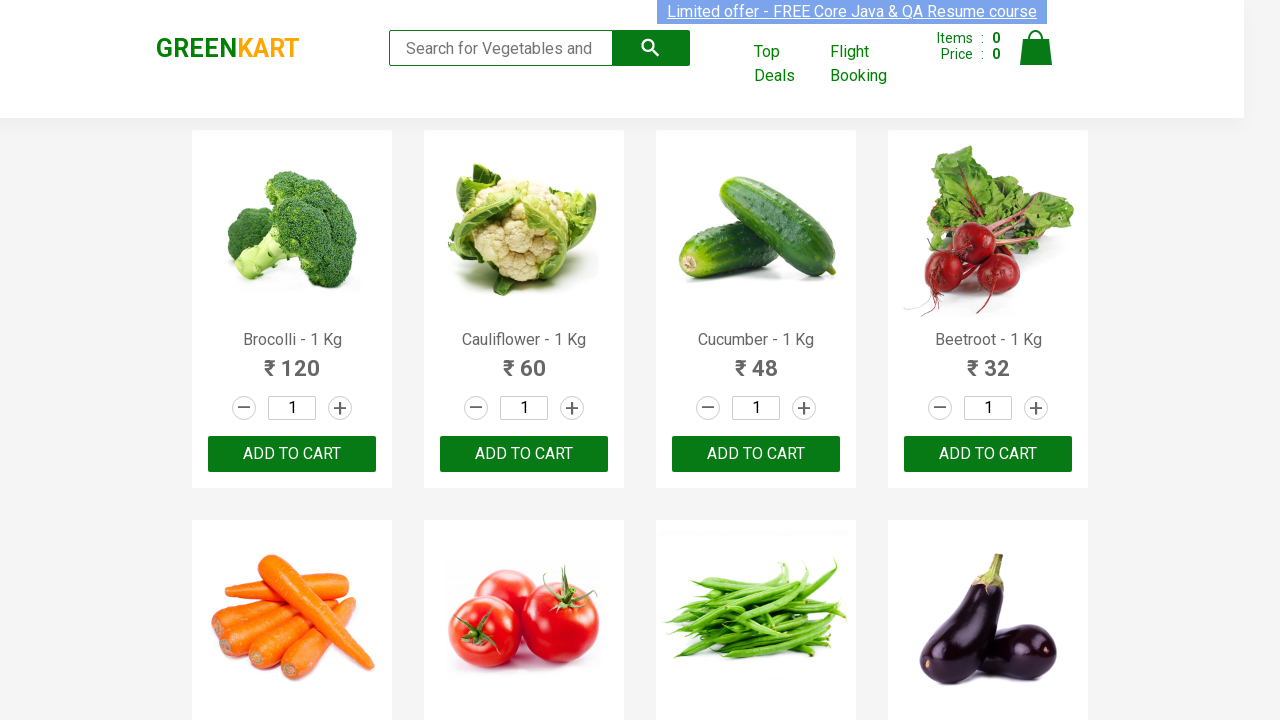

Waited for product names to load on page
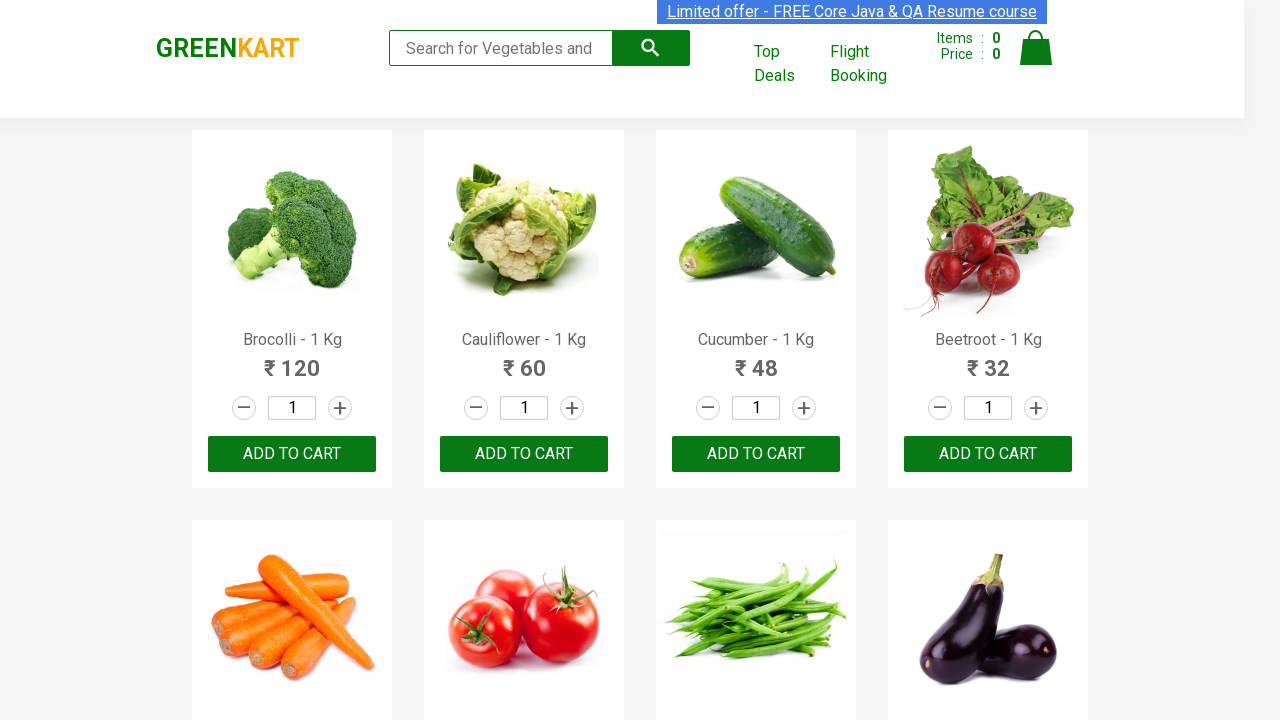

Retrieved all product elements from page
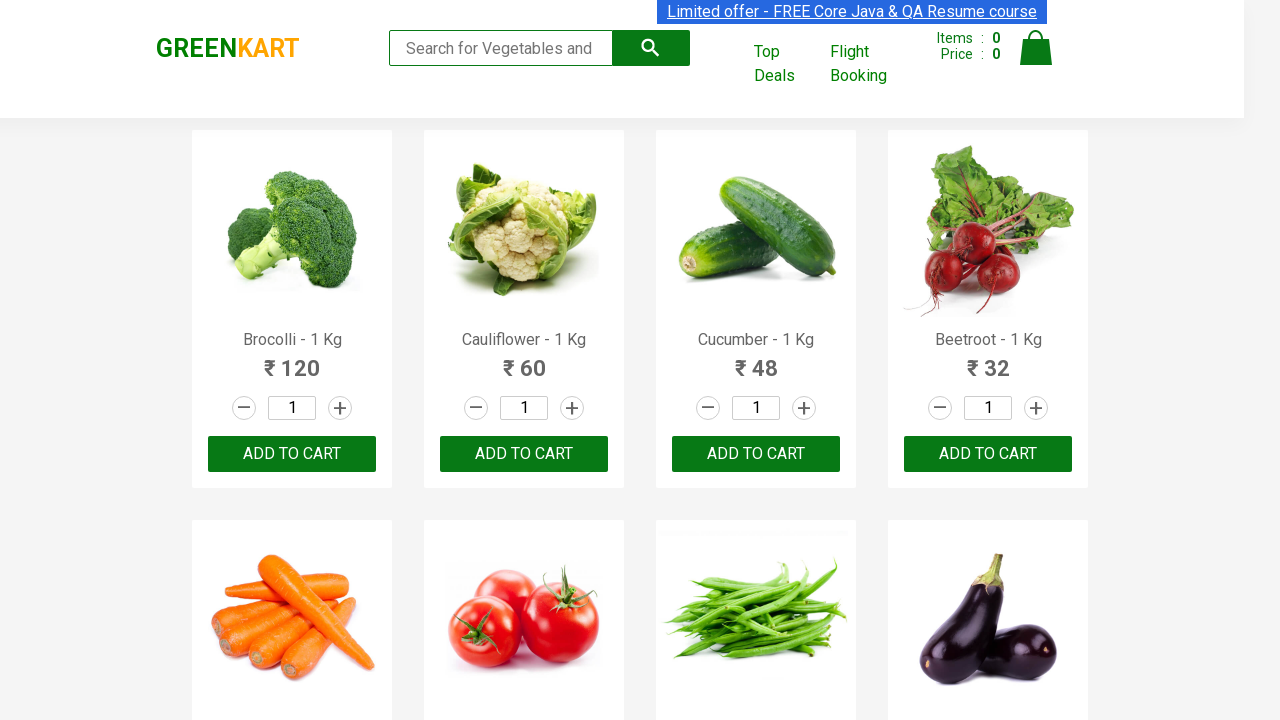

Increased quantity of Brocolli to 3
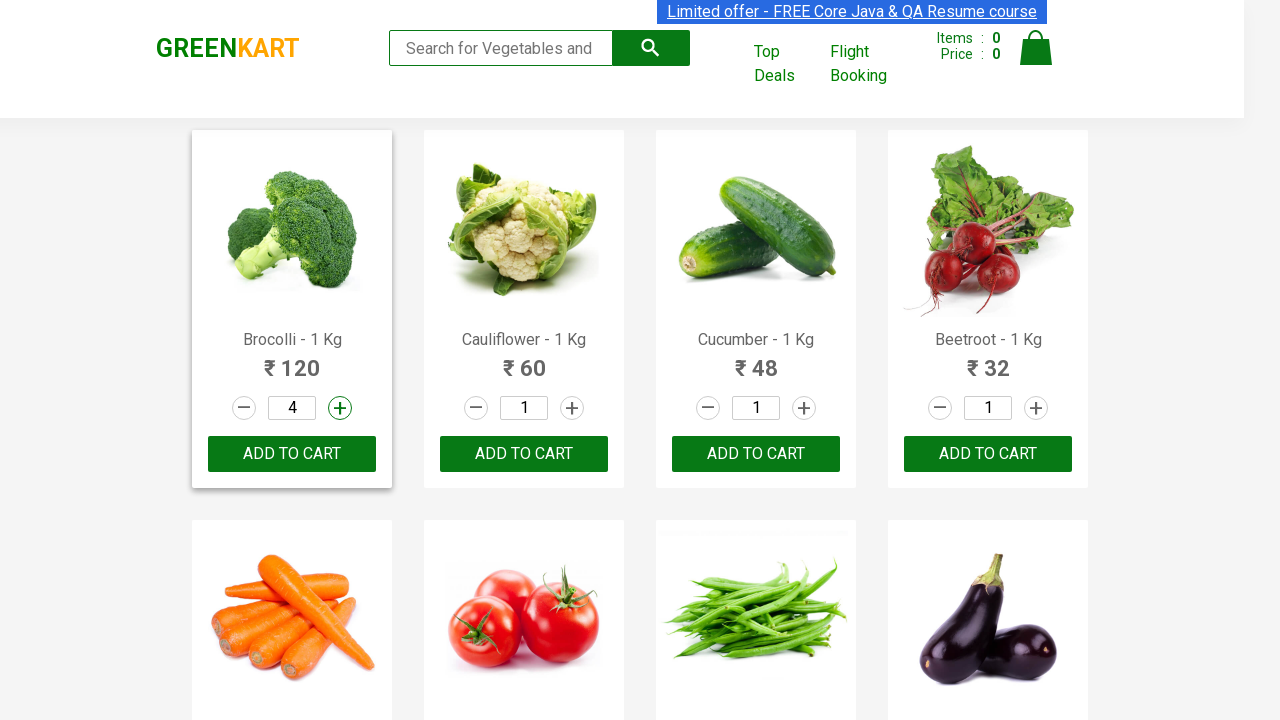

Added Brocolli to cart
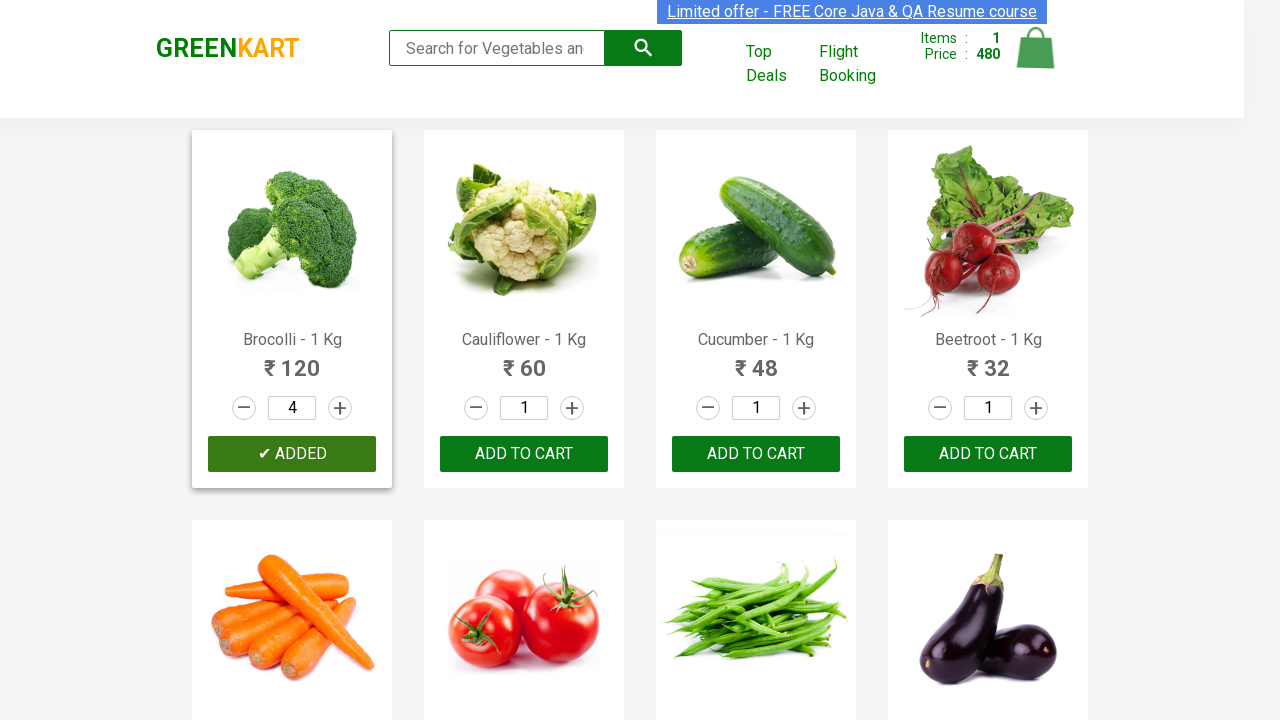

Increased quantity of Cucumber to 3
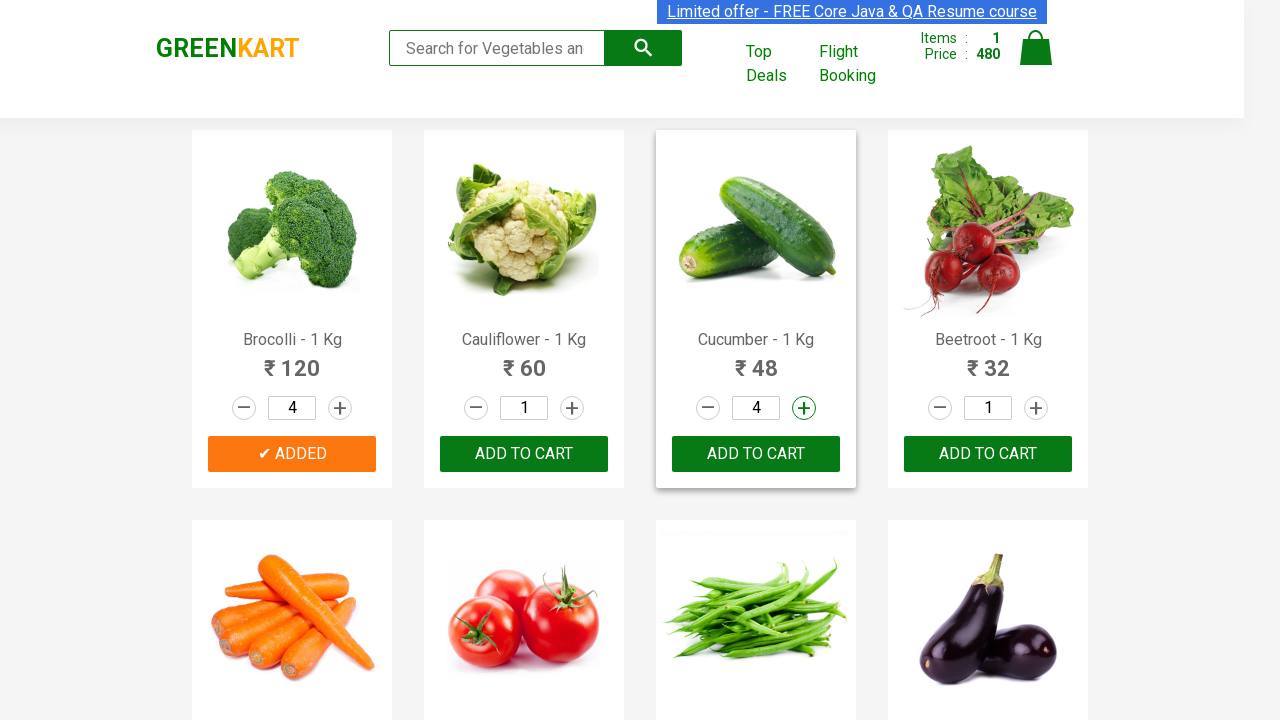

Added Cucumber to cart
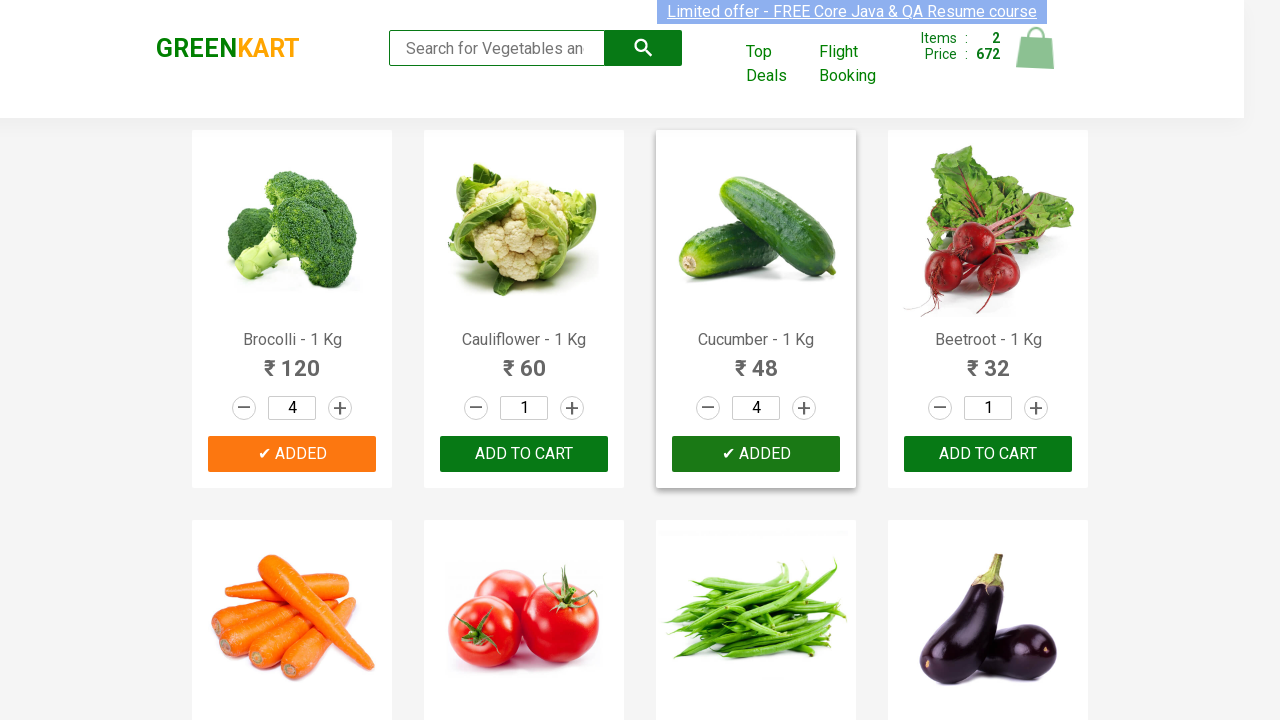

Increased quantity of Beetroot to 3
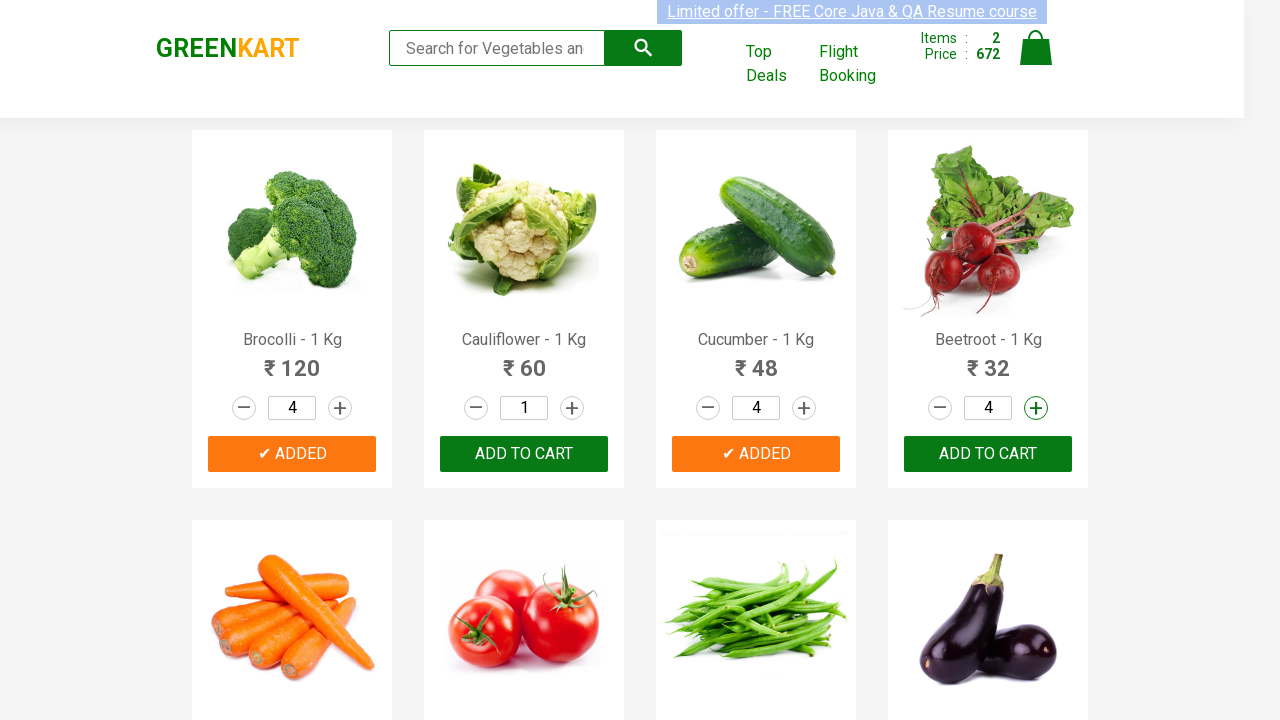

Added Beetroot to cart
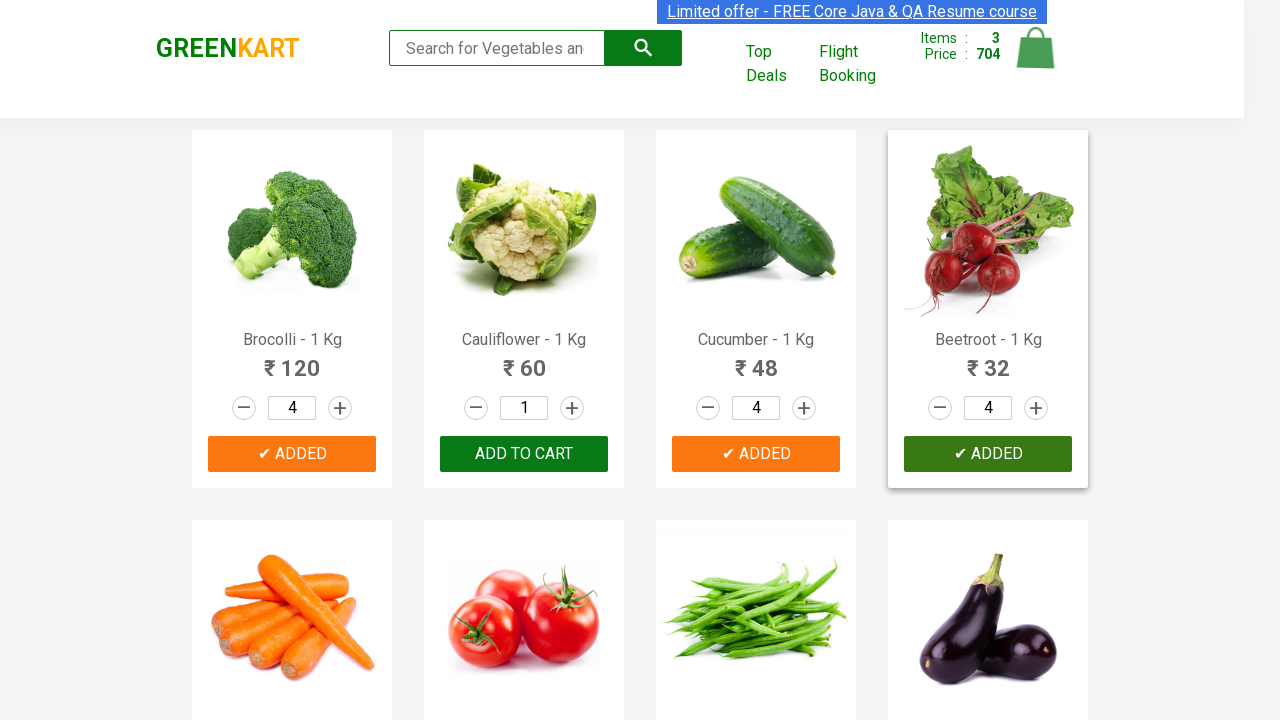

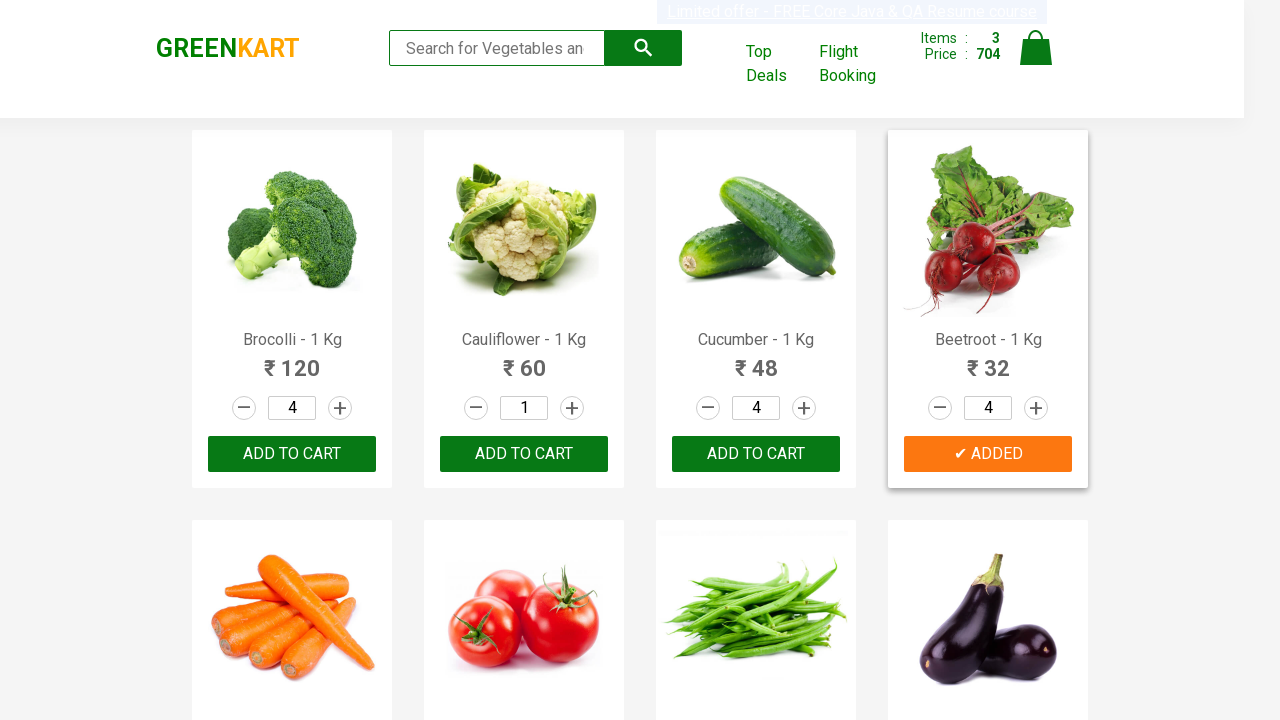